Opens the ImpactGuru crowdfunding website and verifies that the page title matches the expected value for a fundraising platform.

Starting URL: https://www.impactguru.com

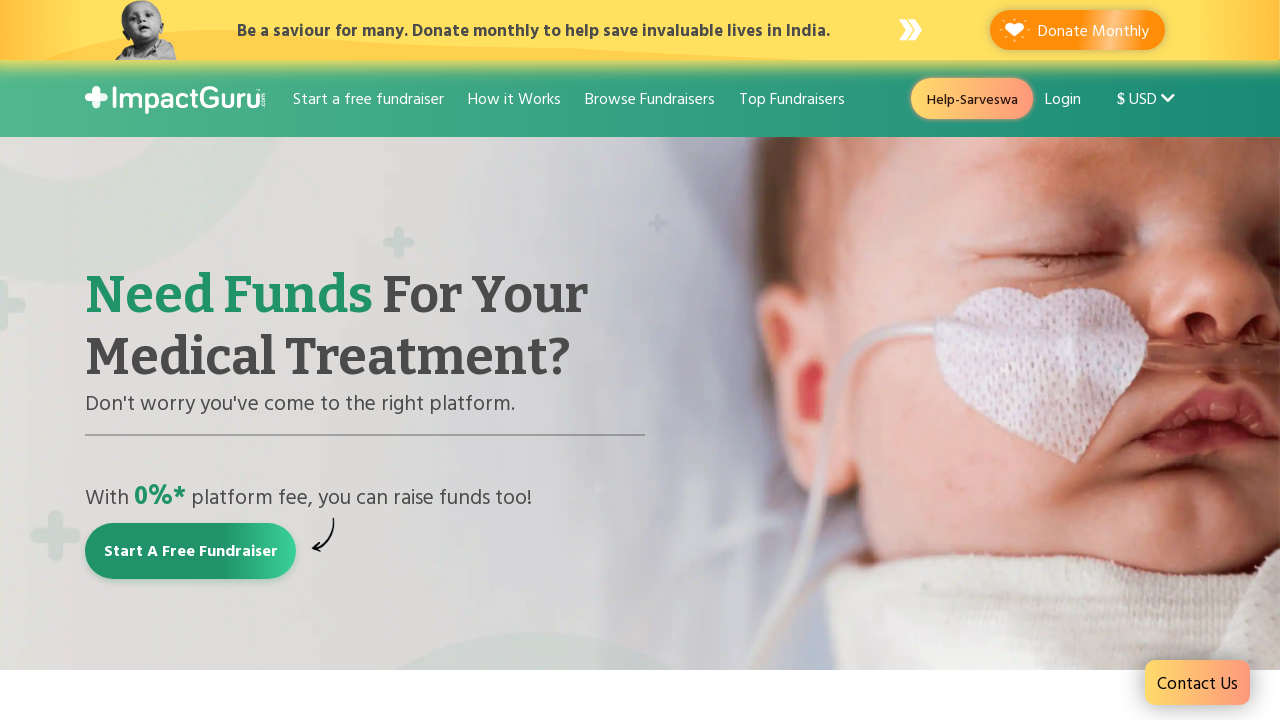

Page fully loaded - DOM content ready
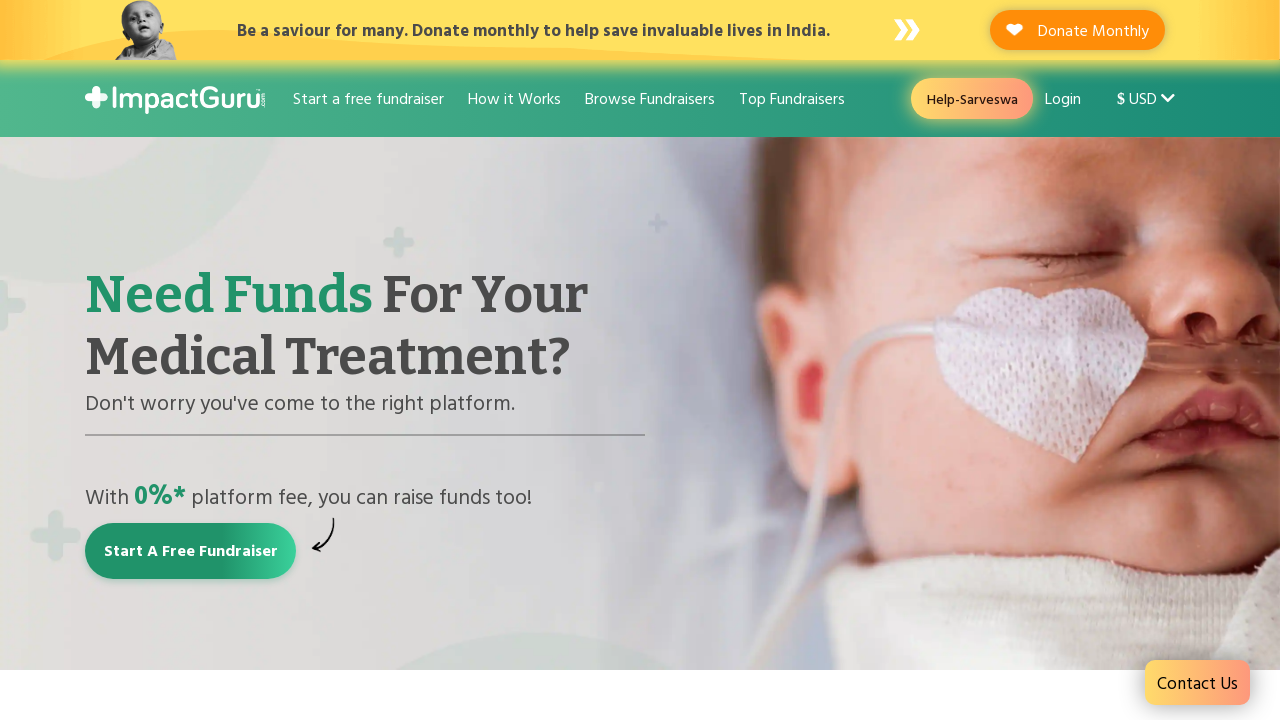

Page title verified: 'Raise money online for medical treatment: Crowdfunding India' contains expected crowdfunding platform keywords
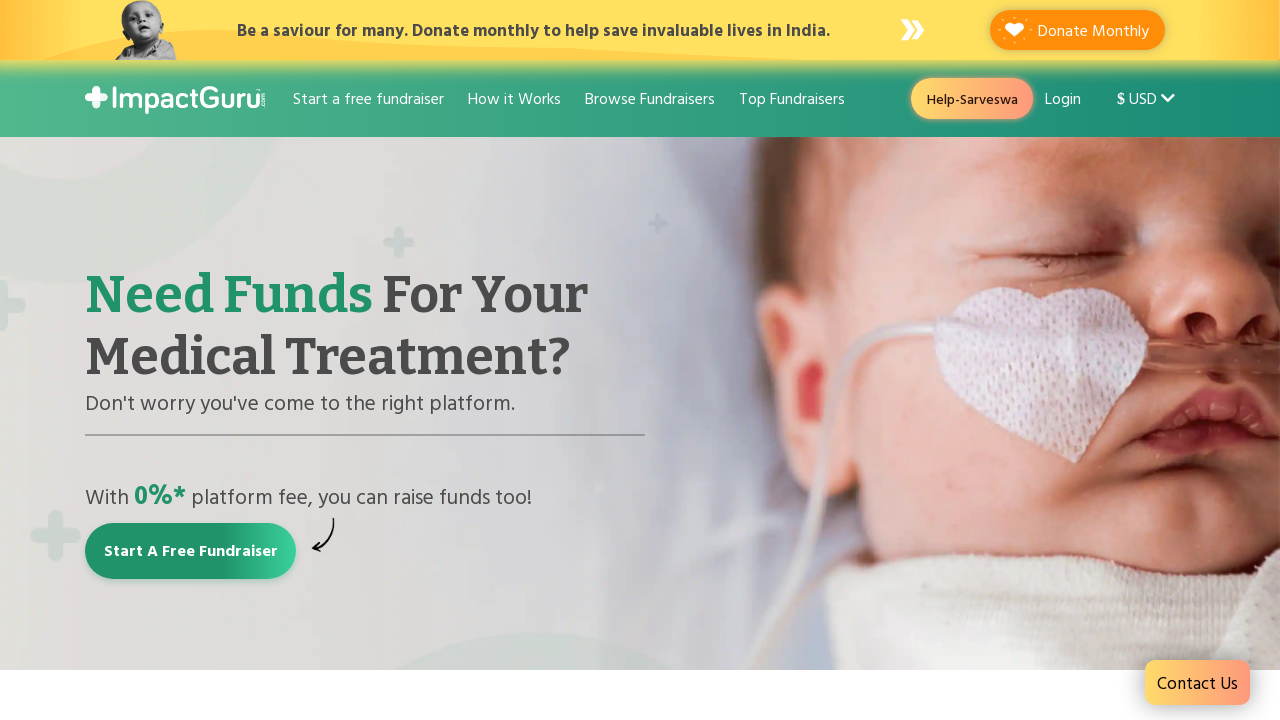

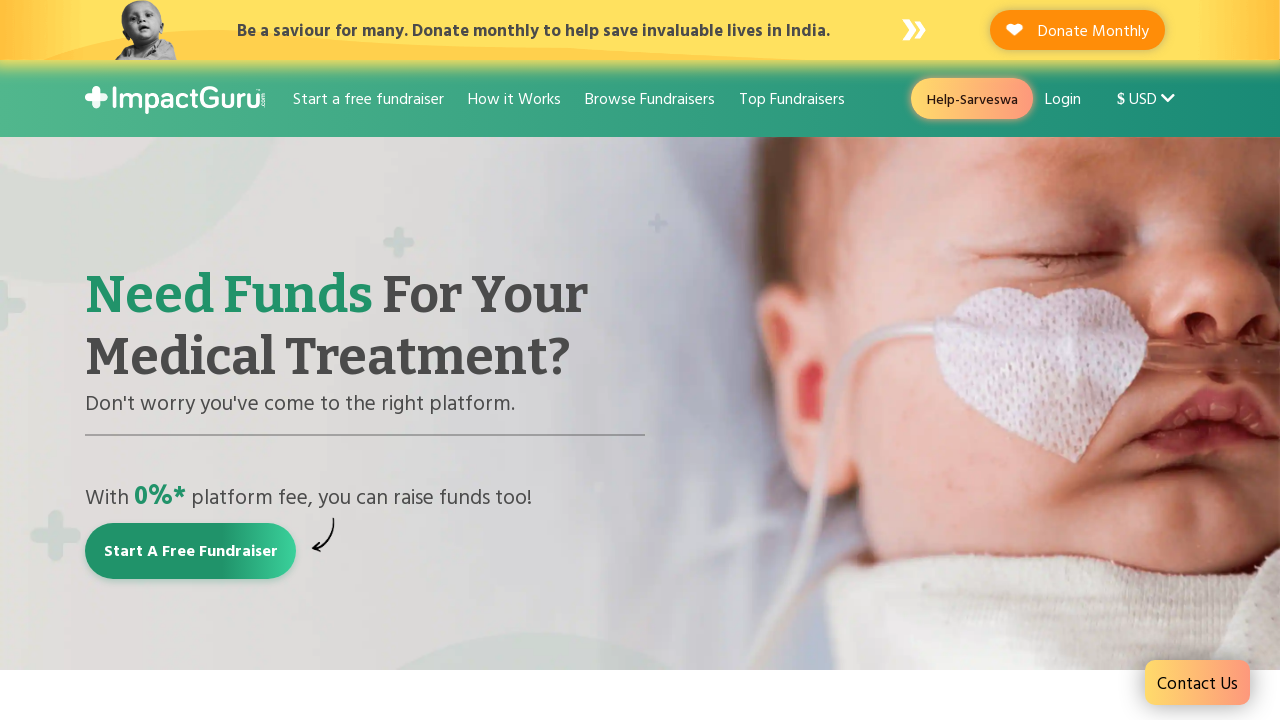